Tests keyboard shortcuts functionality on a text comparison tool by copying text from source field and pasting it into target field using keyboard actions

Starting URL: https://extendsclass.com/text-compare.html

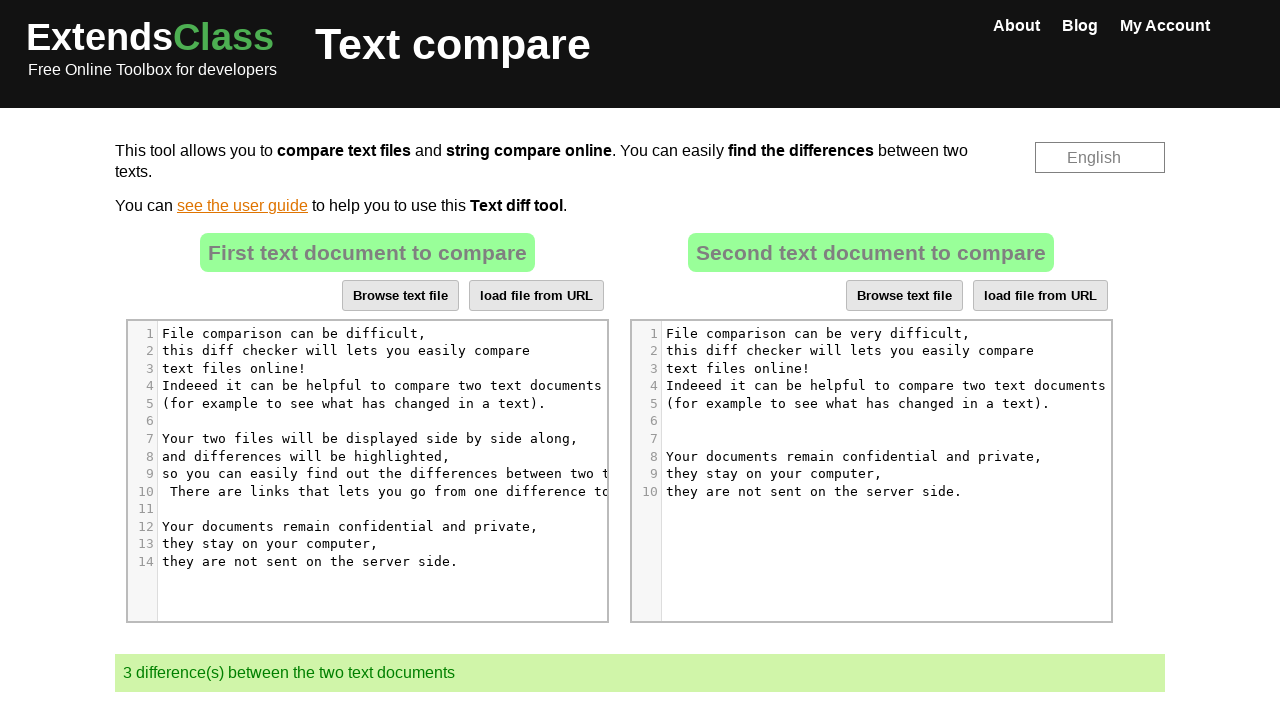

Located source text element
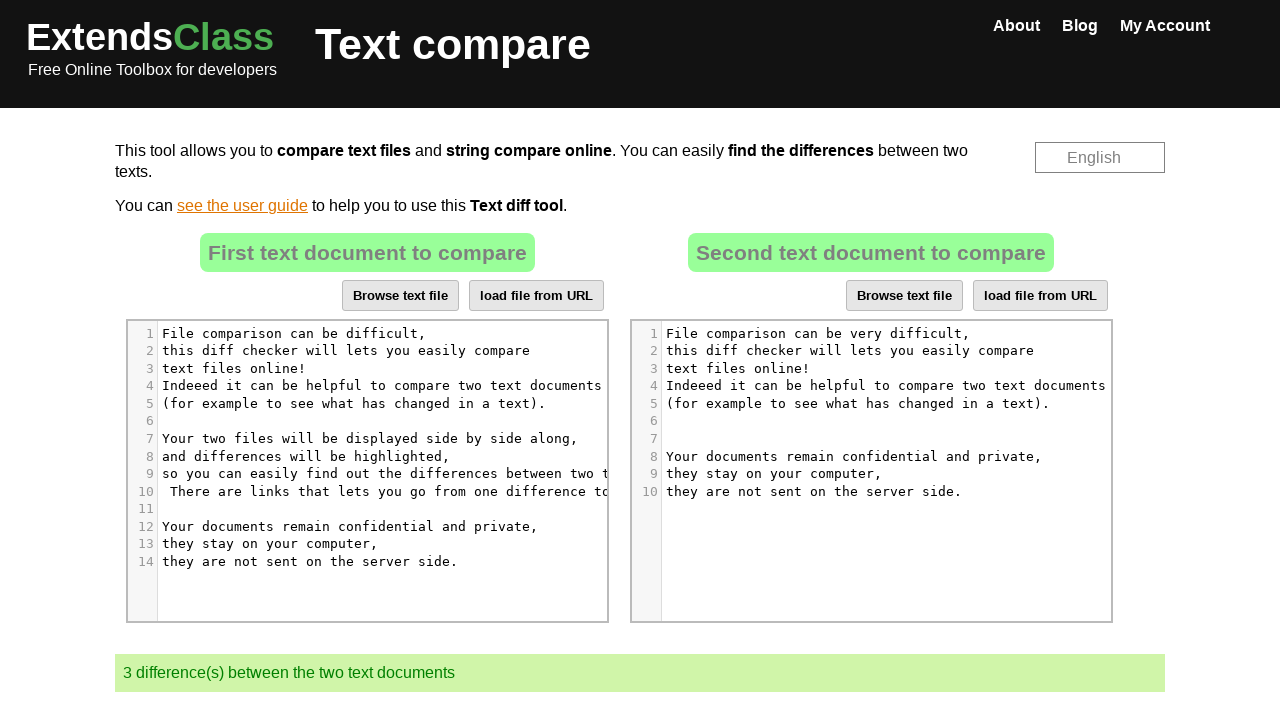

Clicked on source text field at (391, 333) on //*[@id="dropZone"]//div[5]/div[1]/pre
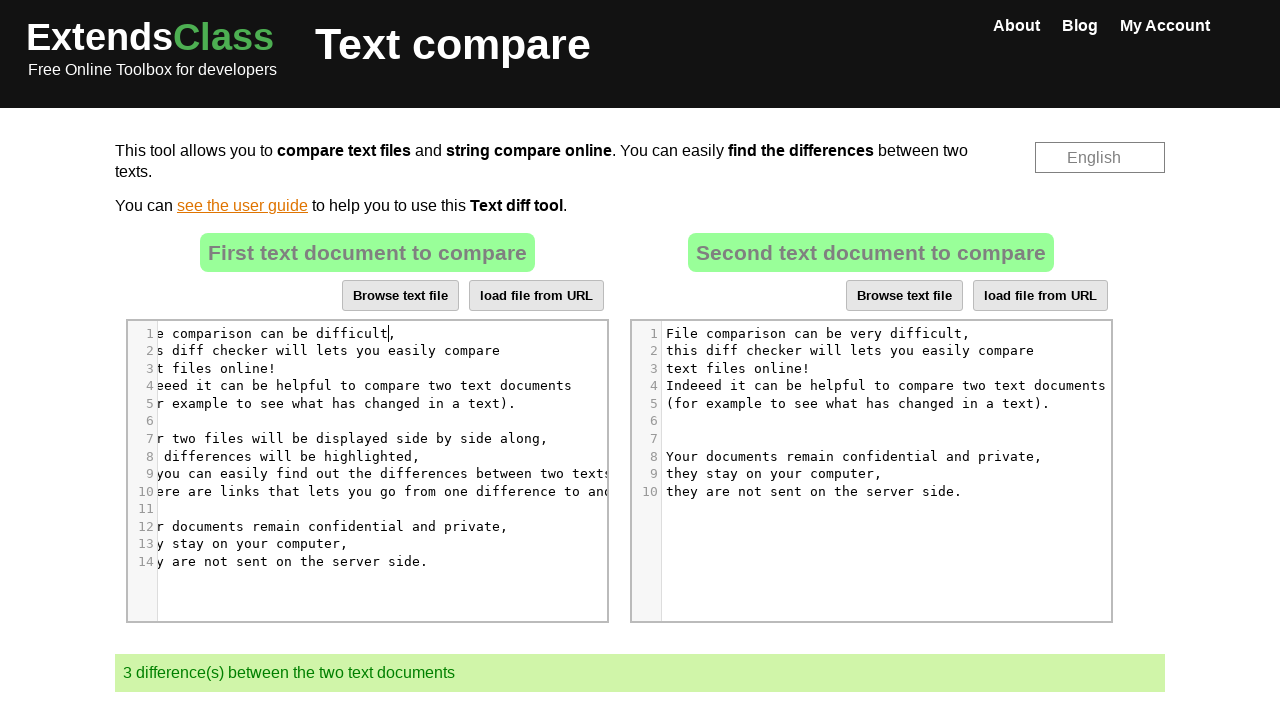

Pressed Control key down
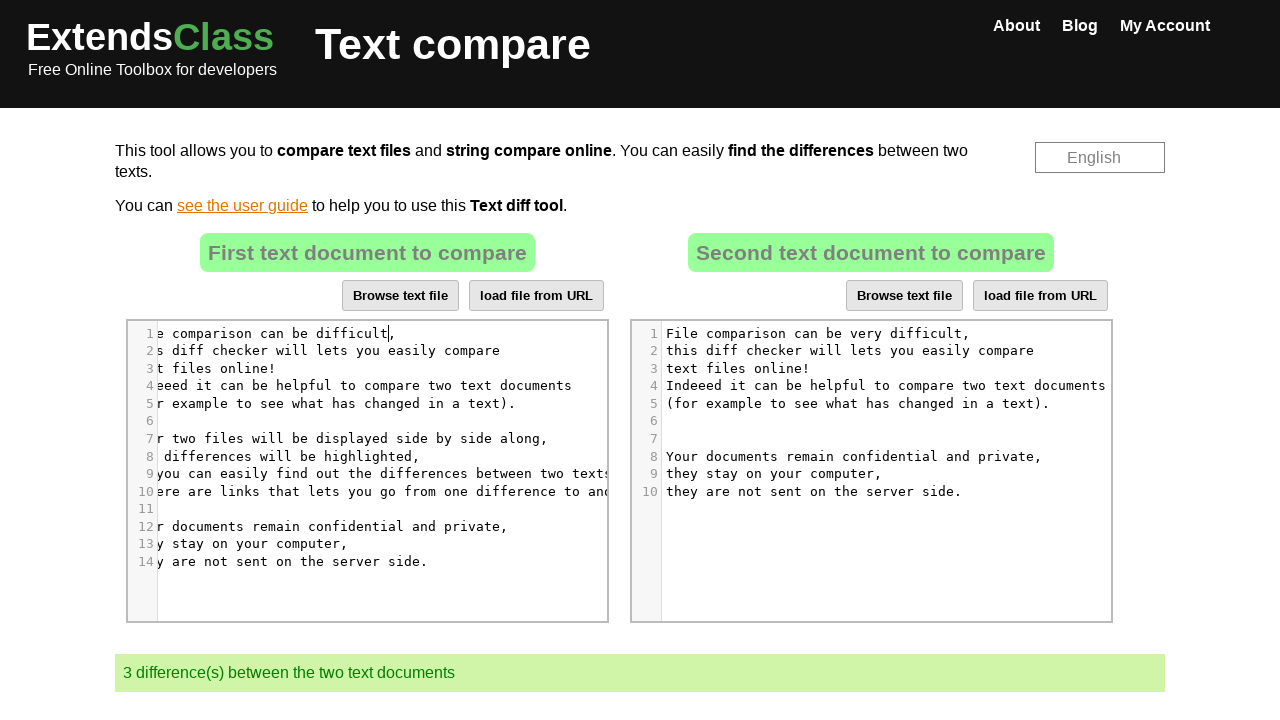

Pressed 'a' to select all text
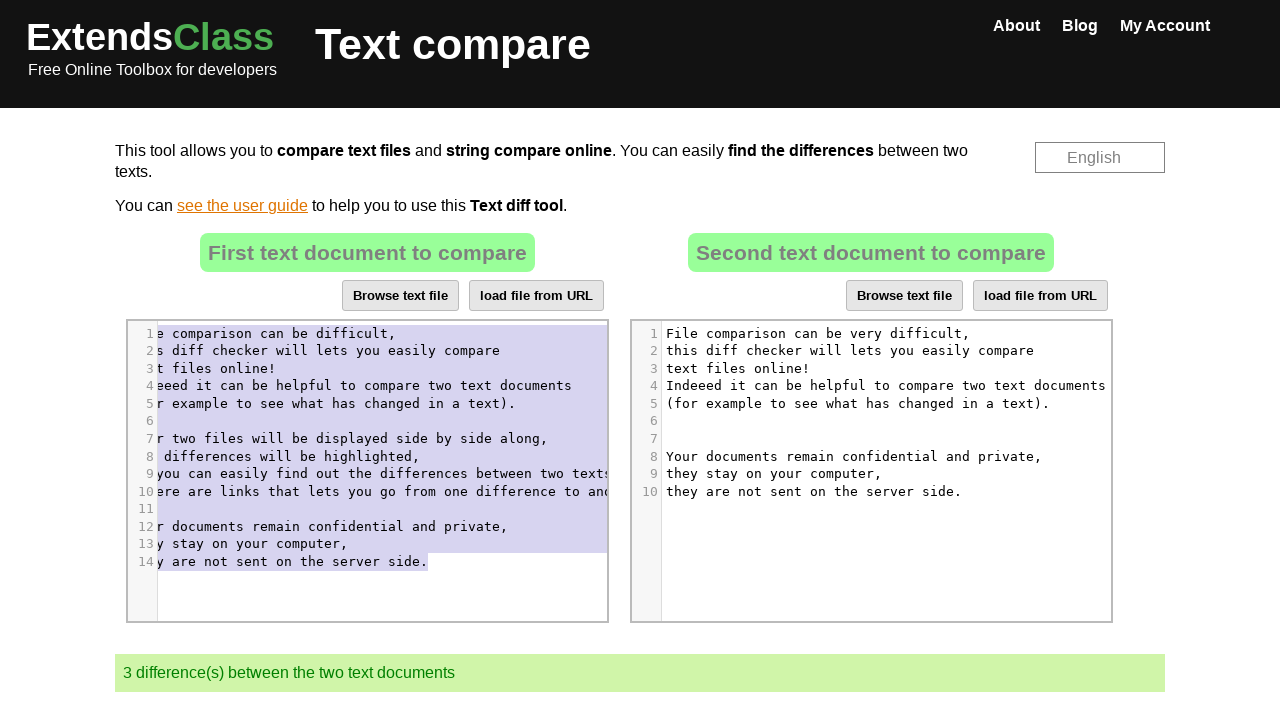

Pressed 'c' to copy selected text
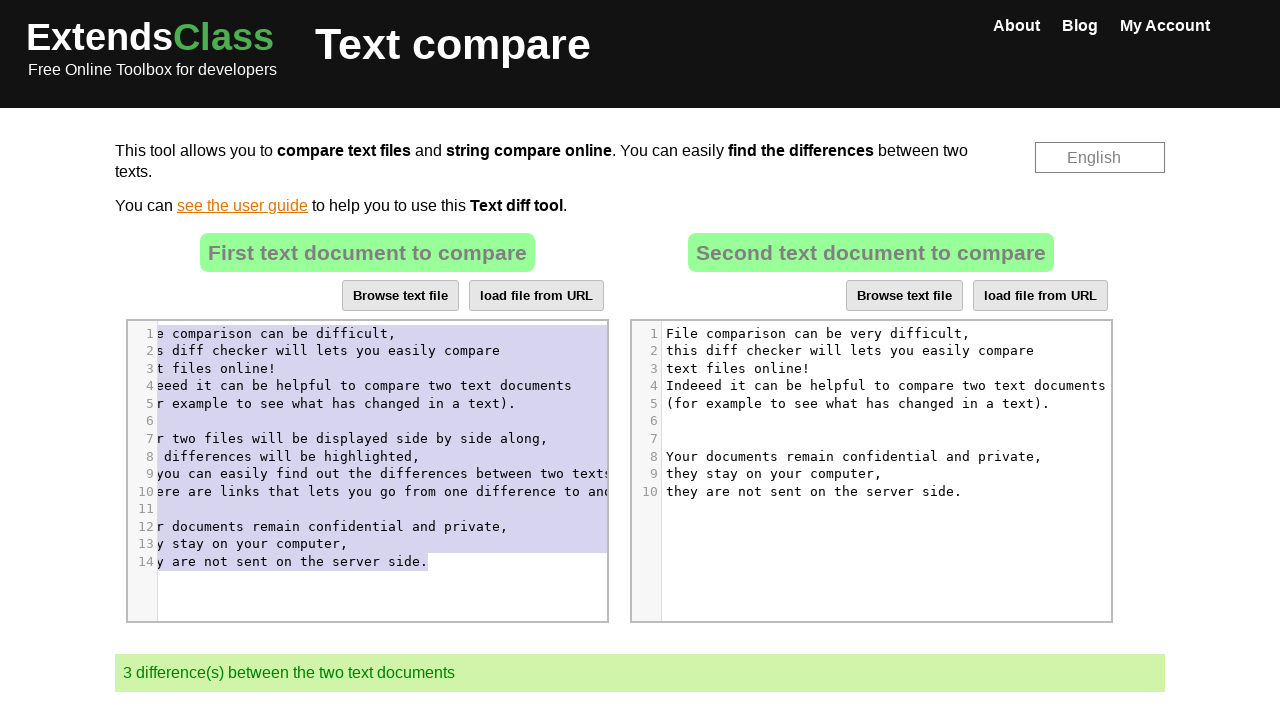

Released Control key
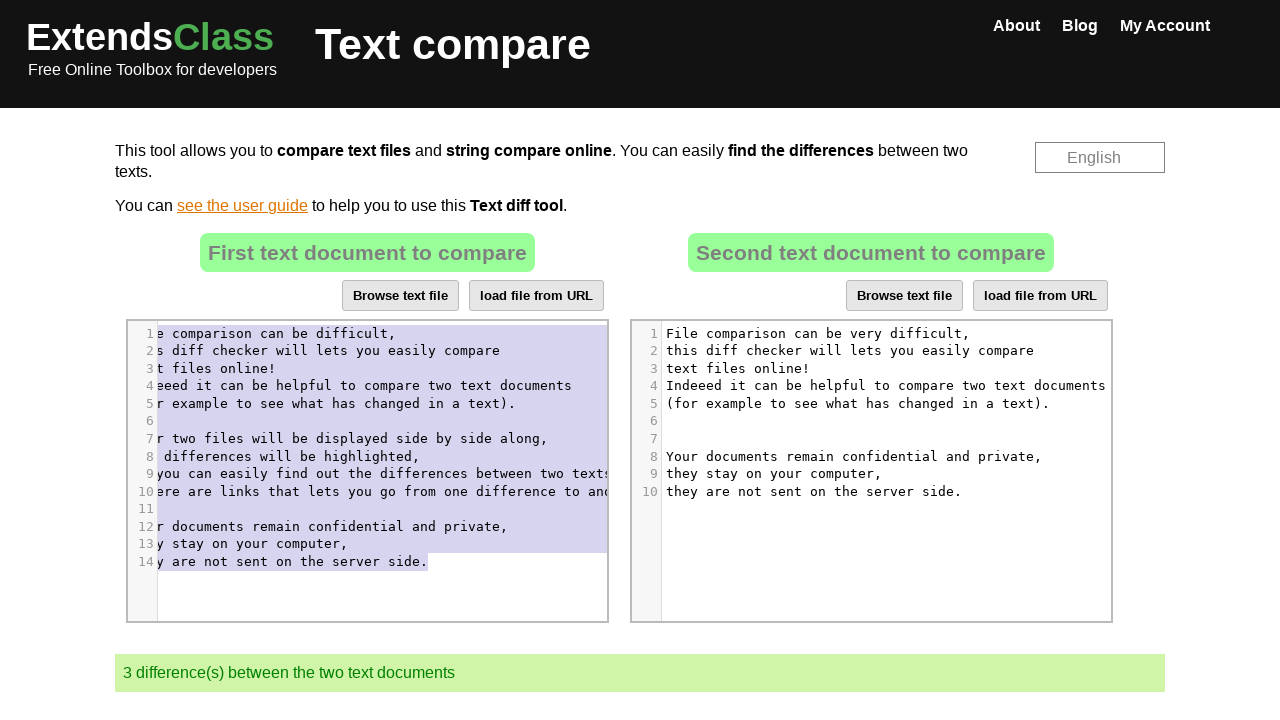

Located target text element
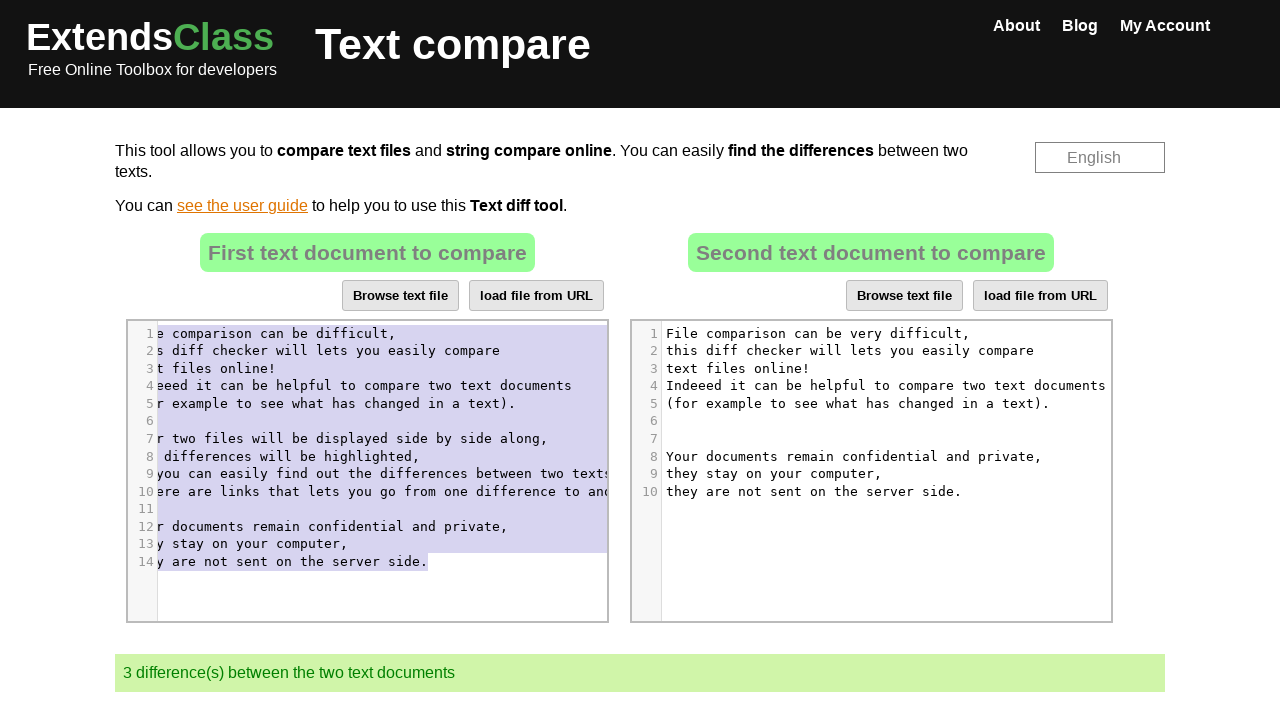

Clicked on target text field at (886, 486) on //*[@id="dropZone2"]/div[2]/div/div[6]
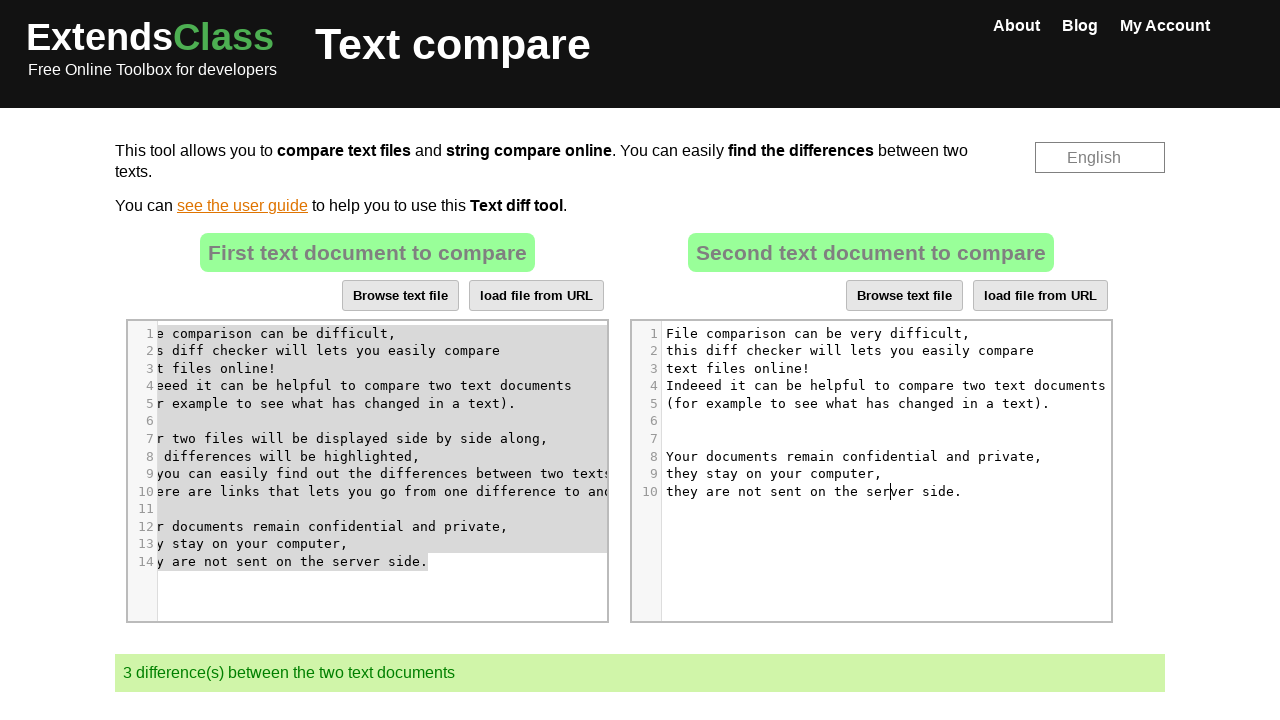

Pressed Control key down
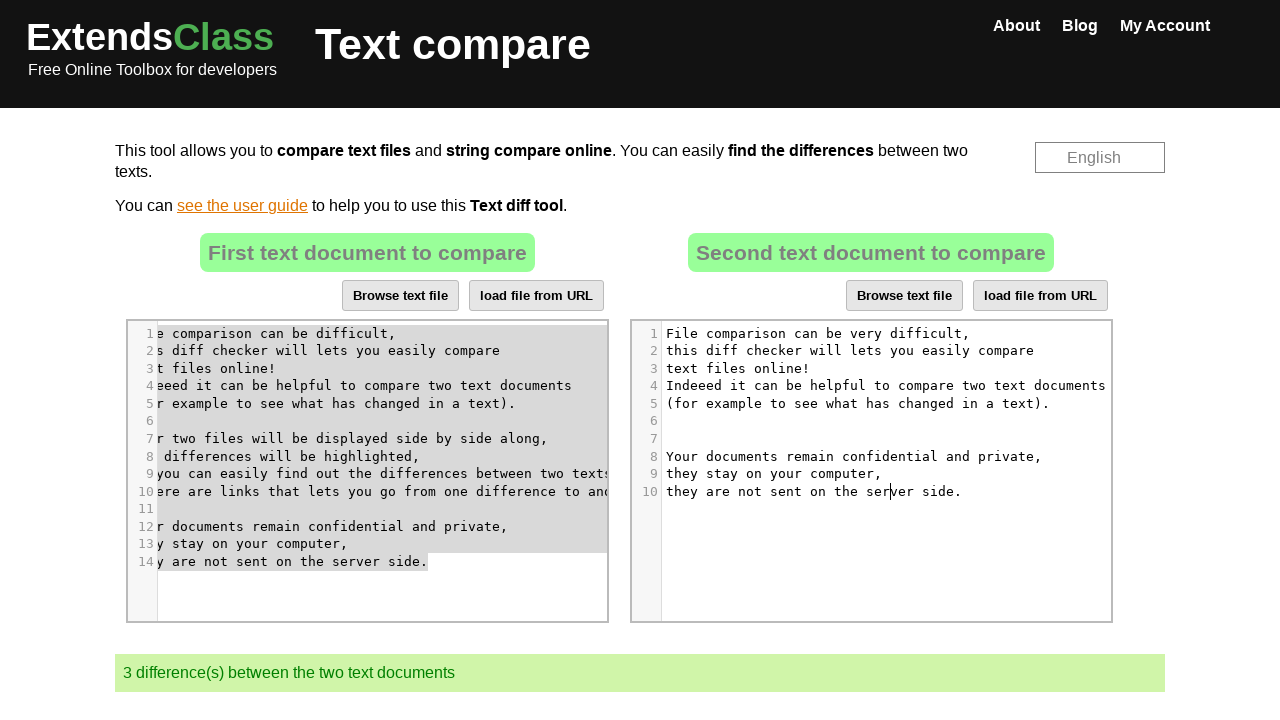

Pressed 'a' to select all text in target field
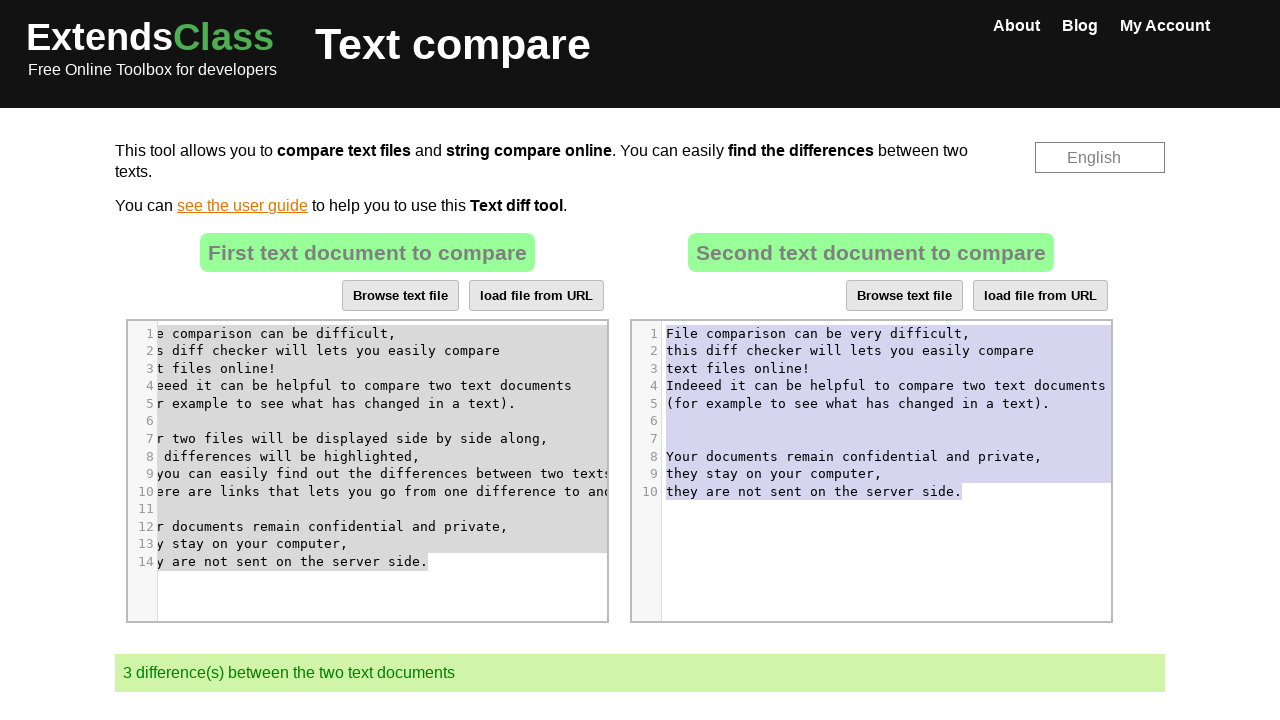

Pressed 'v' to paste copied text
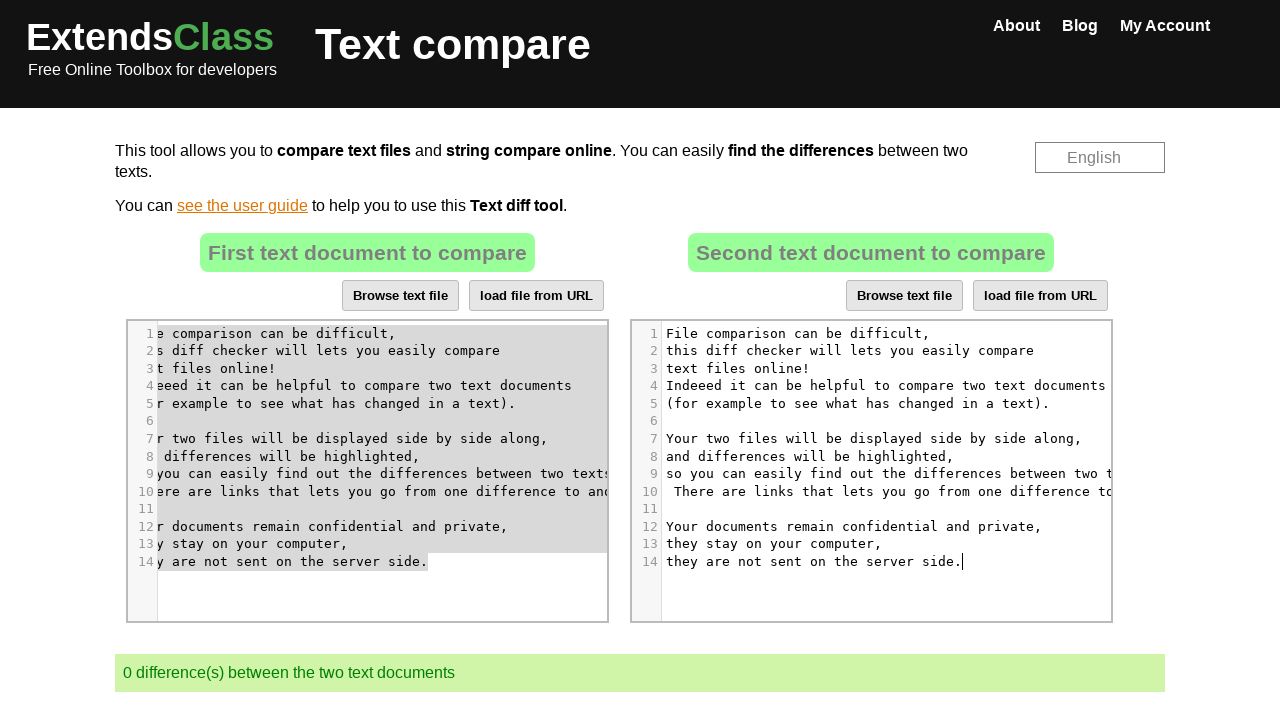

Released Control key
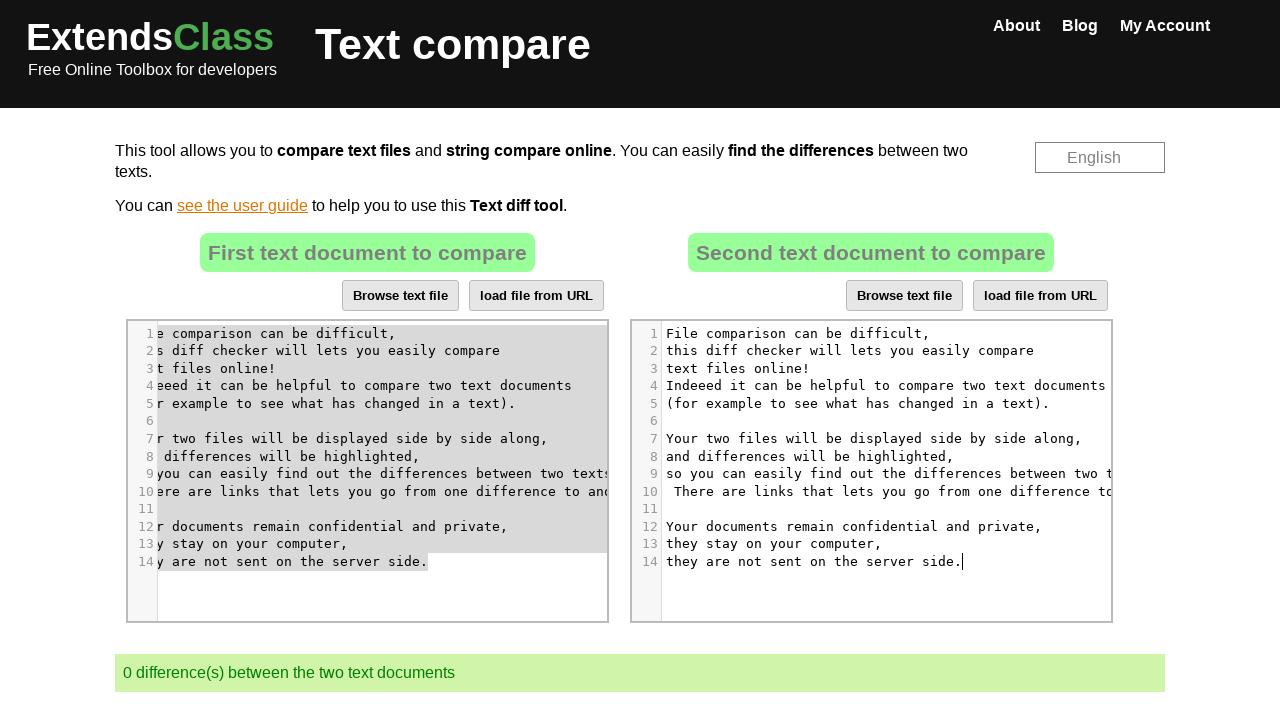

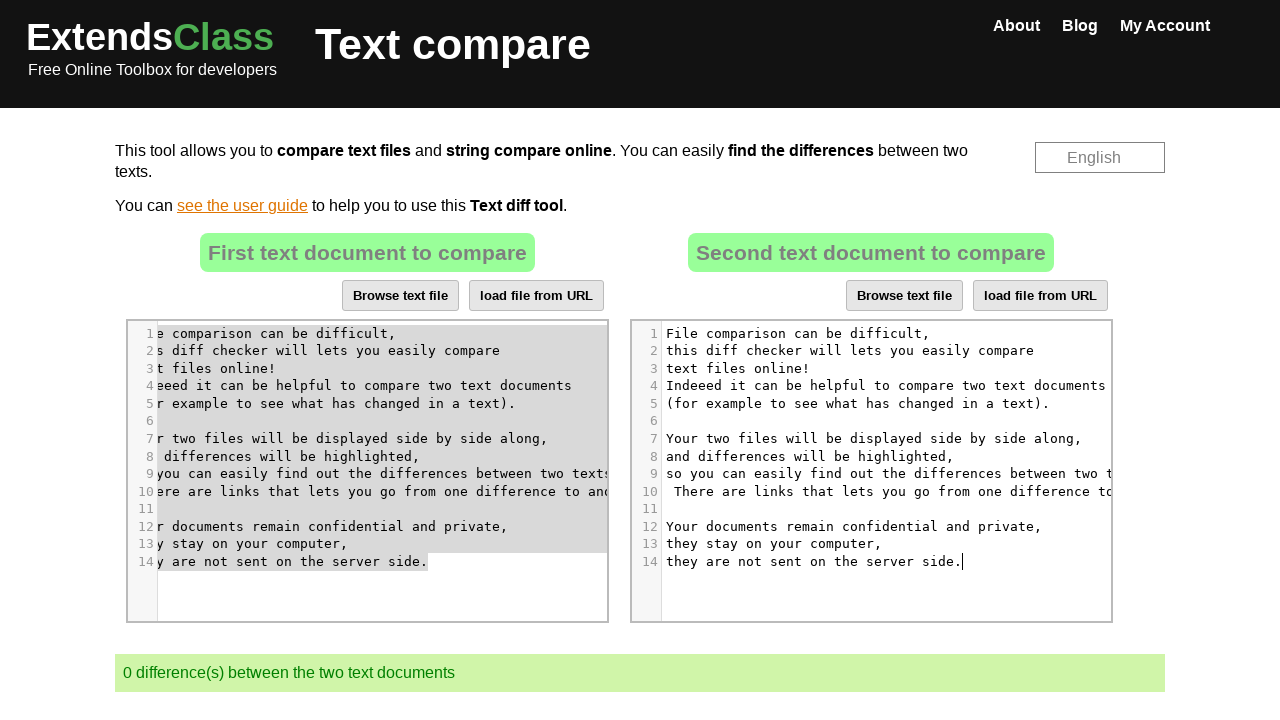